Navigates to the Neowin technology news website using mobile device emulation (iPhone 11 Pro Max)

Starting URL: https://www.neowin.net

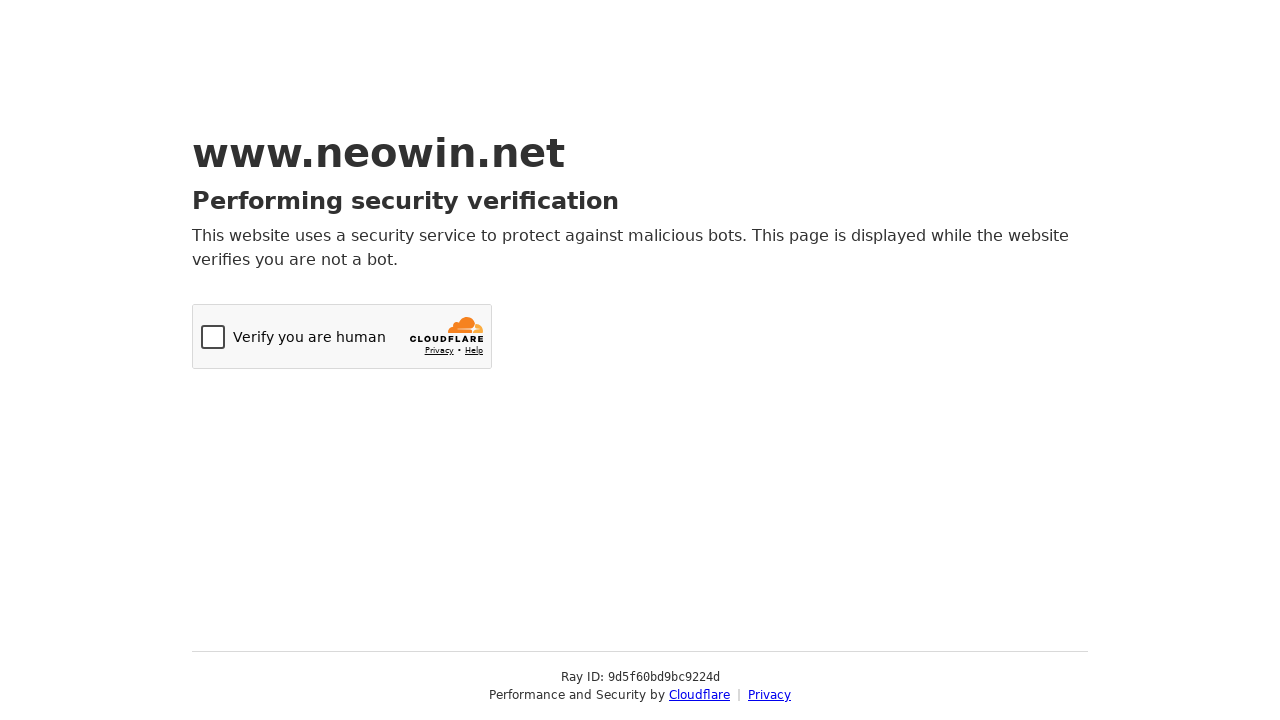

Cleared browser cookies
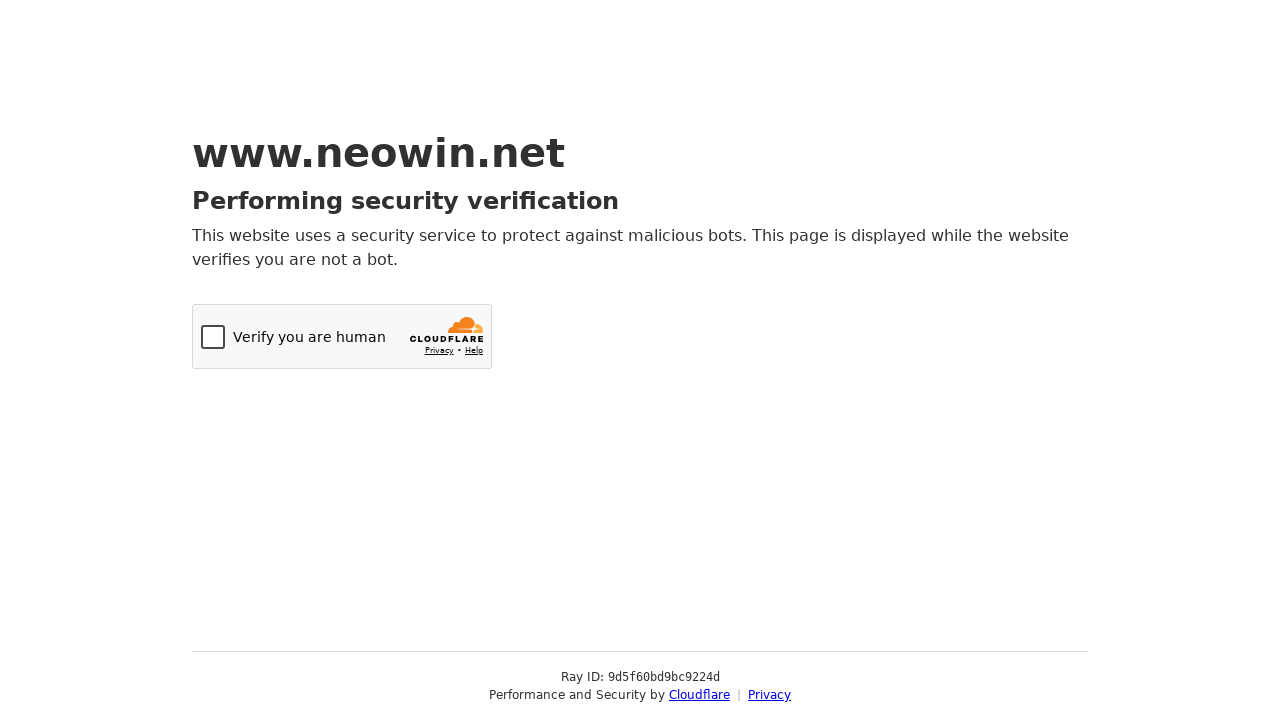

Set viewport to iPhone 11 Pro Max dimensions (414x896)
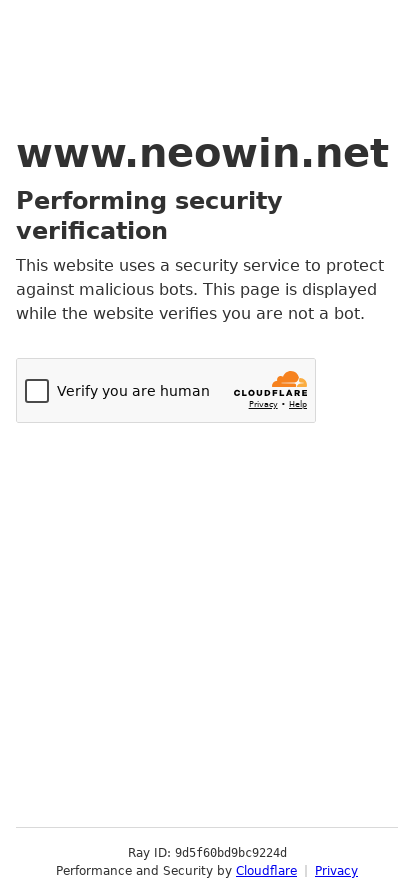

Waited for Neowin website to load (domcontentloaded)
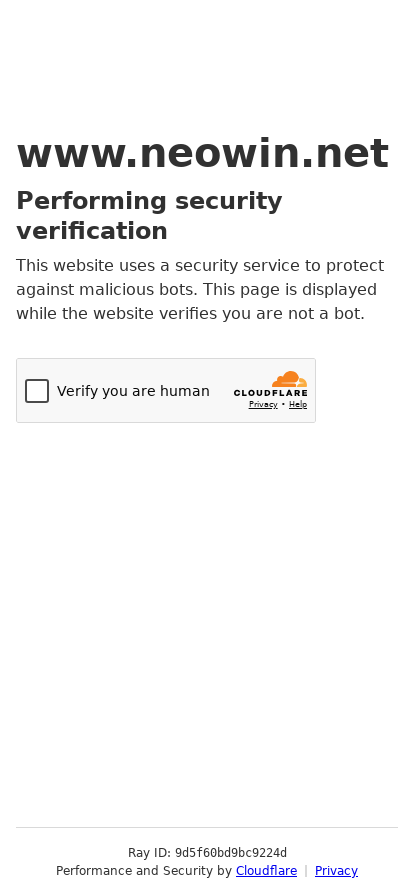

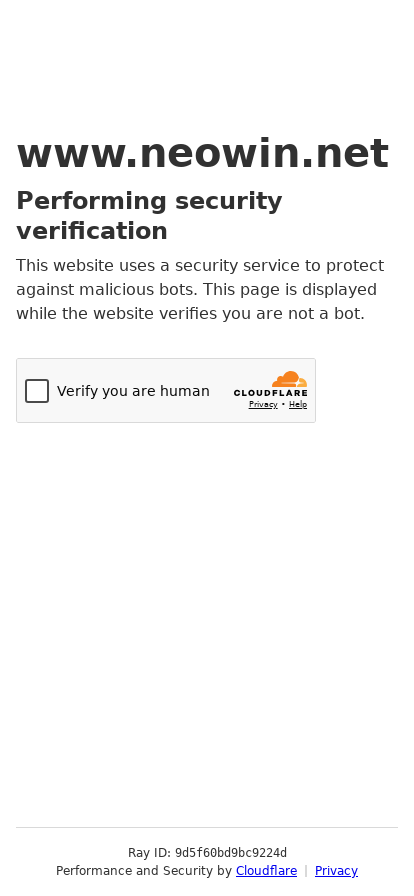